Verifies that the header text on the ZeroBank login page displays "Log in to ZeroBank" correctly.

Starting URL: http://zero.webappsecurity.com/login.html

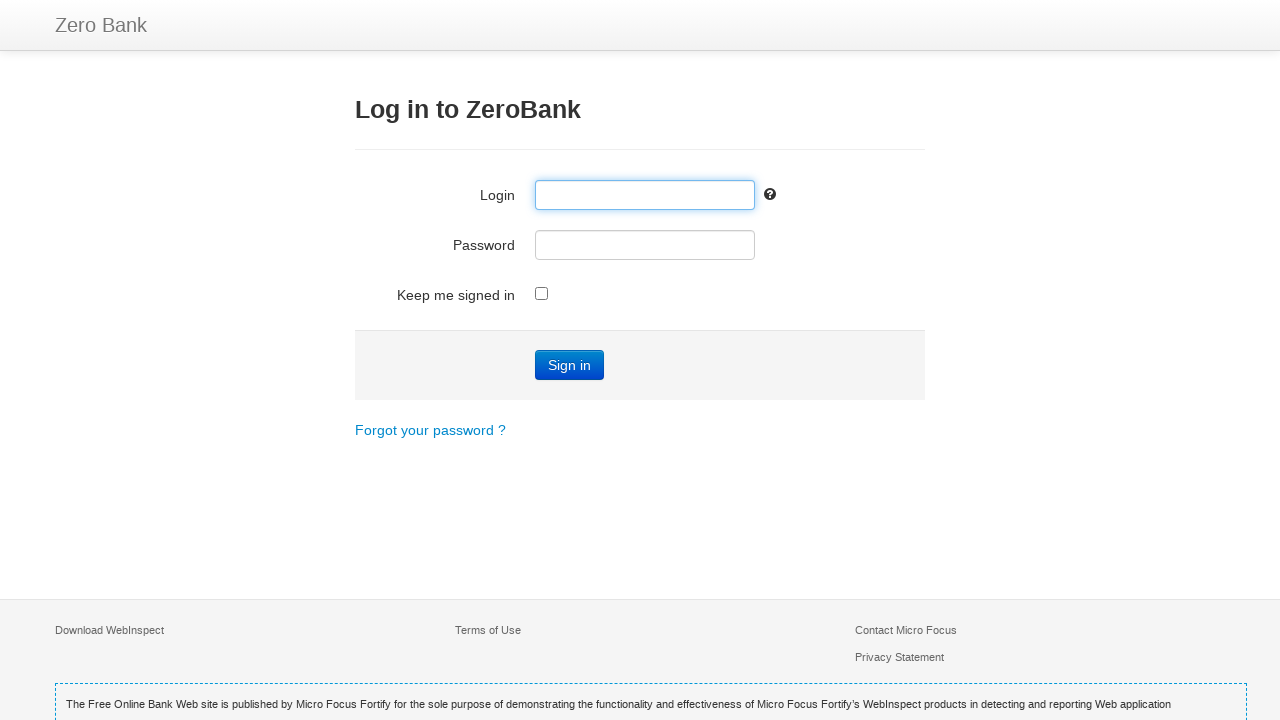

Navigated to ZeroBank login page
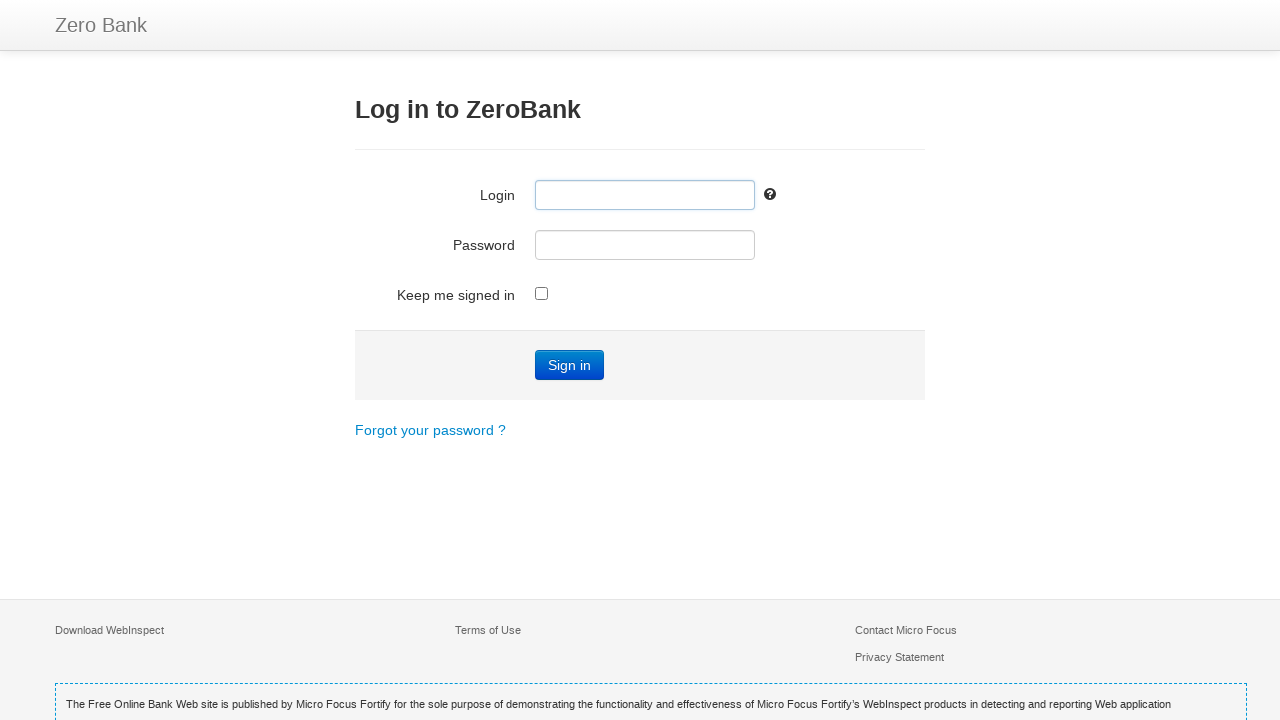

Header element (h3) became visible
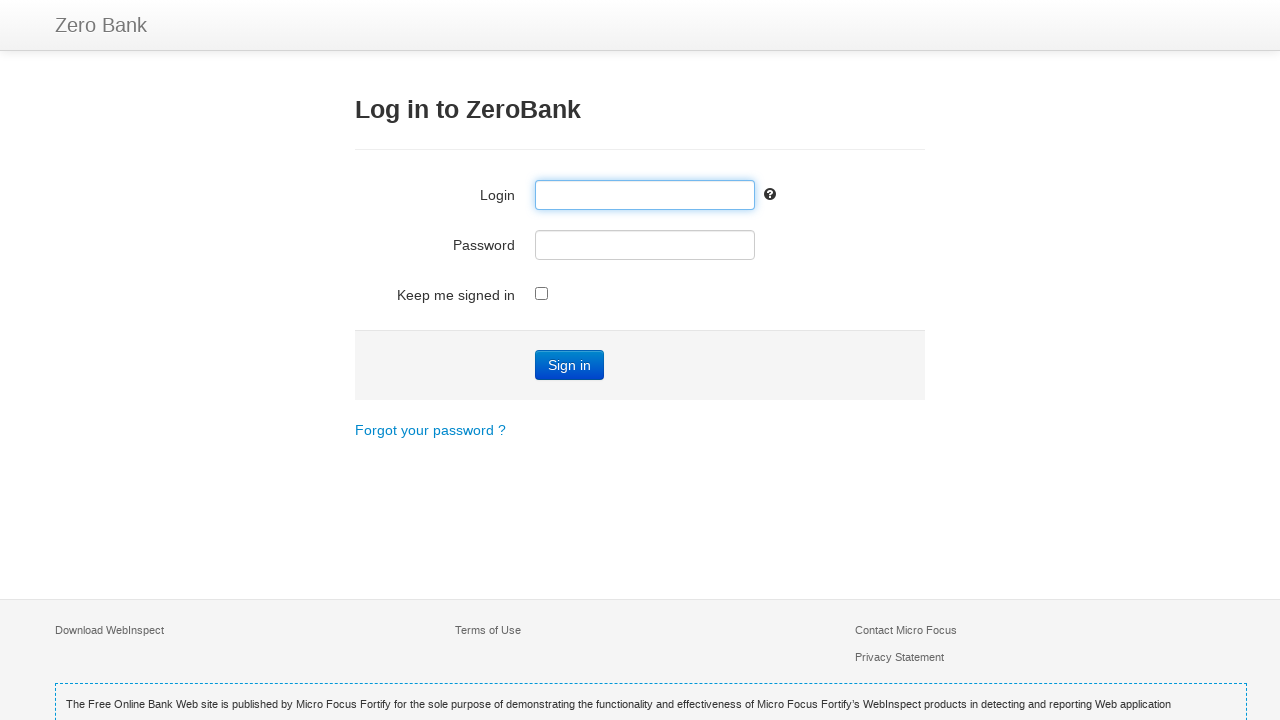

Retrieved header text content
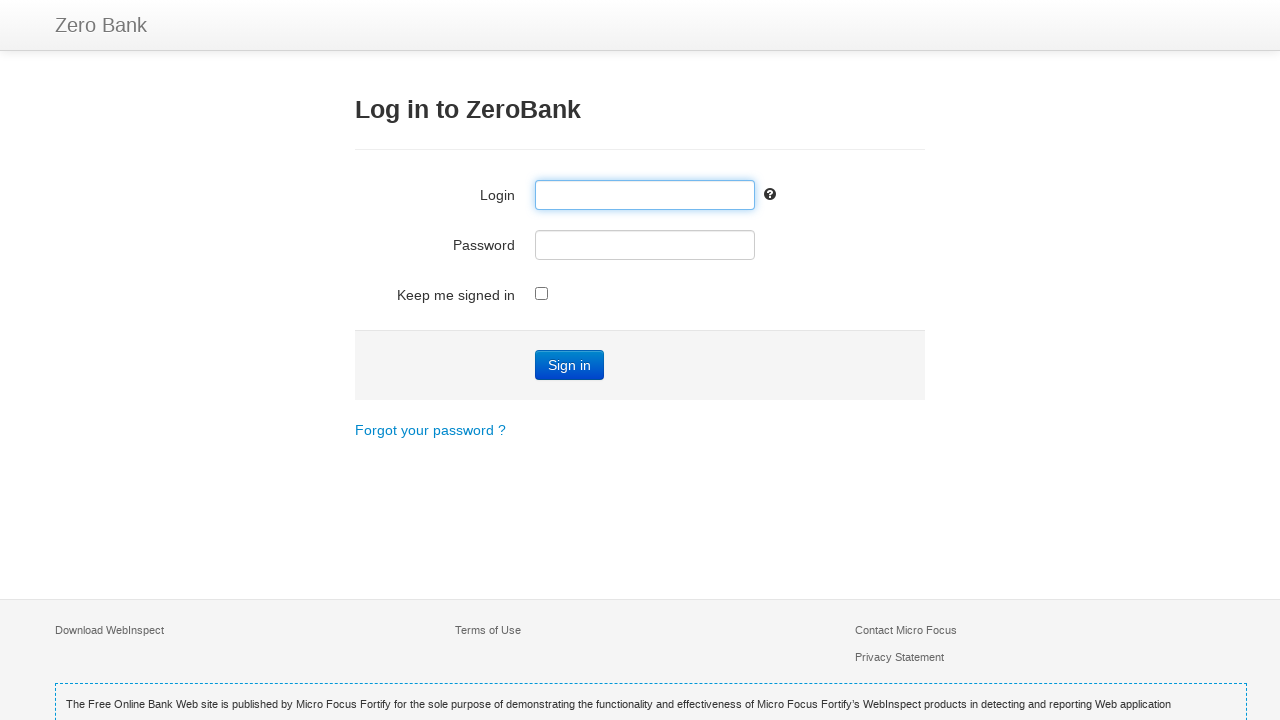

Verified header text matches expected value: 'Log in to ZeroBank'
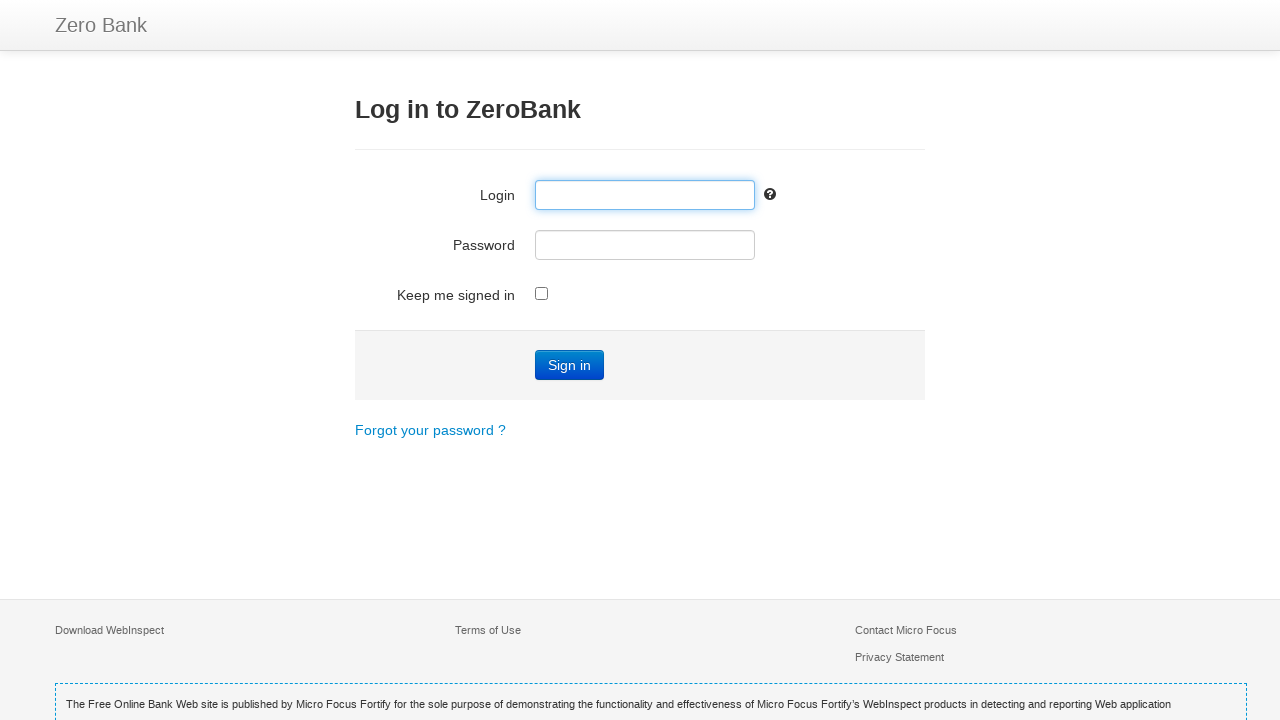

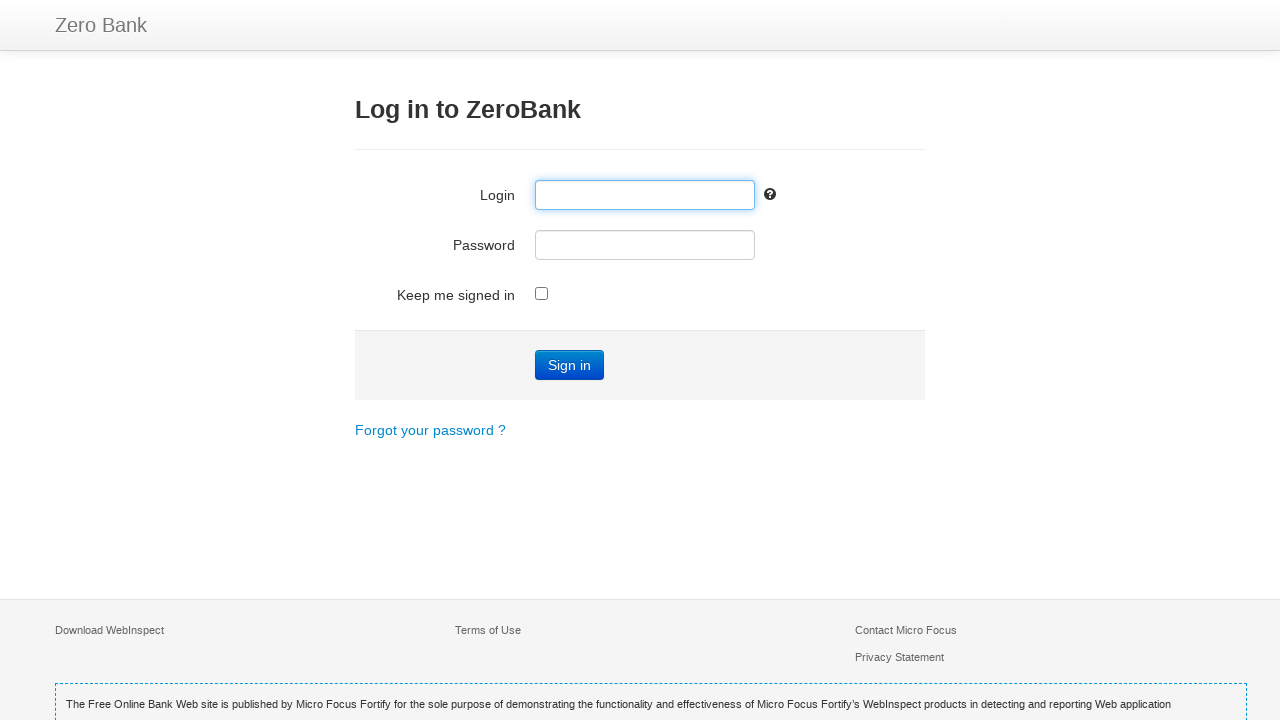